Navigates to a demo form page and fills in the state field with "NCR"

Starting URL: http://demoqa.com/automation-practice-form/

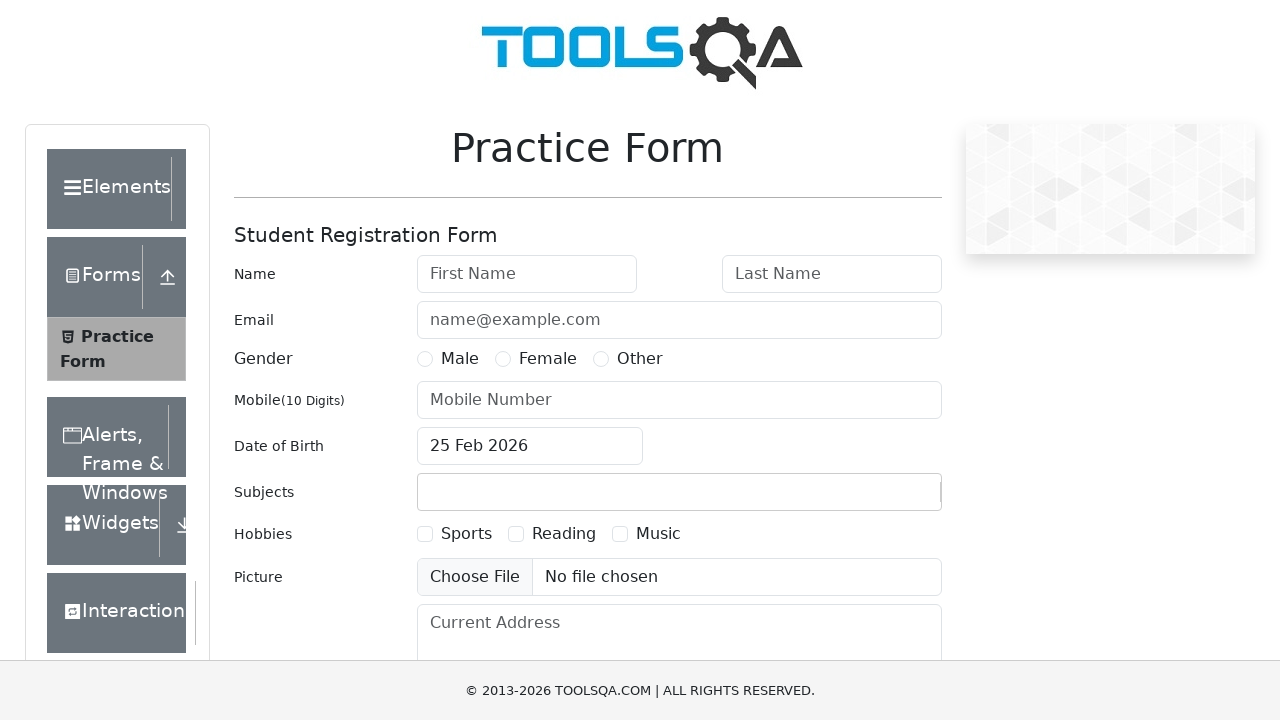

Filled state field with 'NCR' on //div[text()='Select State']//following-sibling::div//input
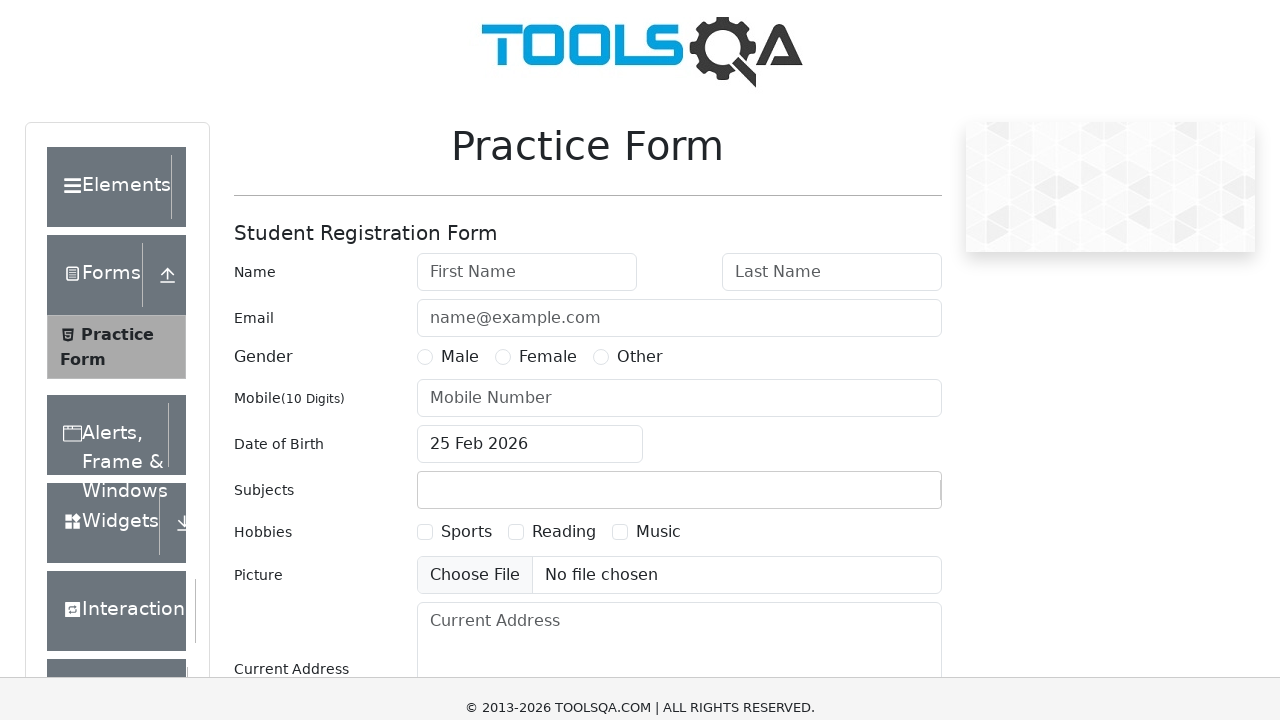

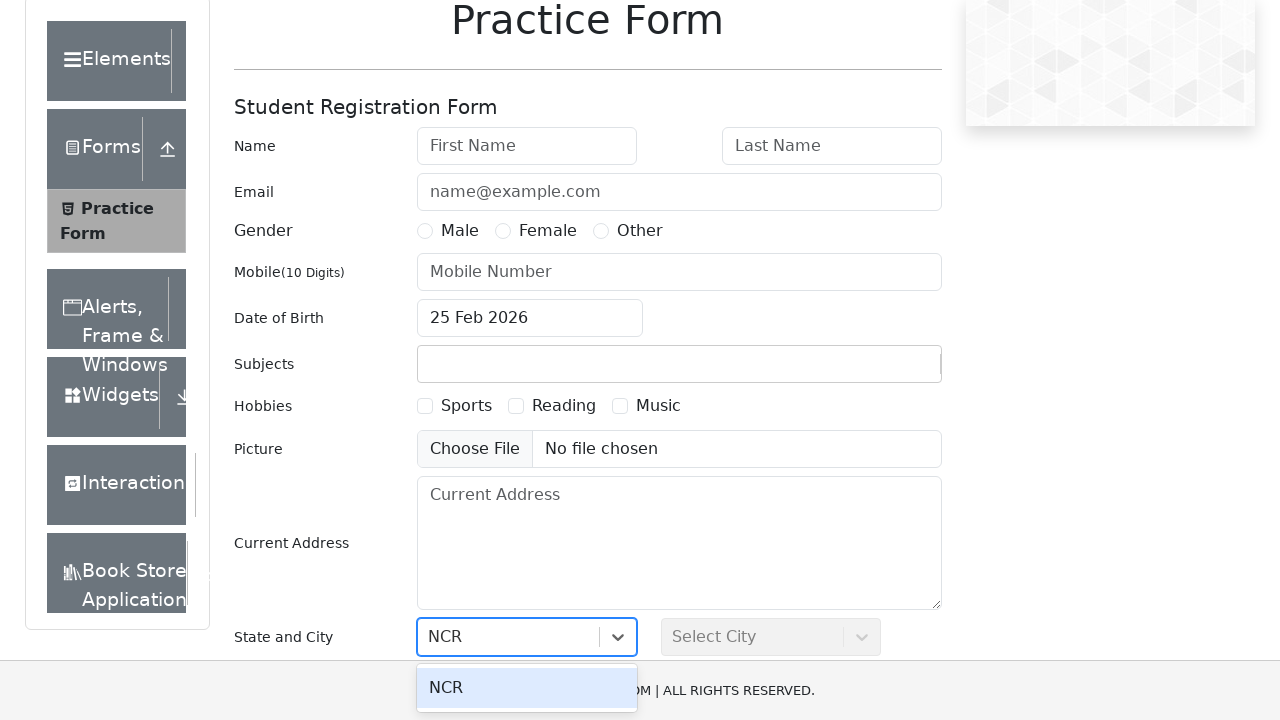